Tests date picker interaction by clicking on the date input field to open the calendar widget

Starting URL: https://demoqa.com/date-picker

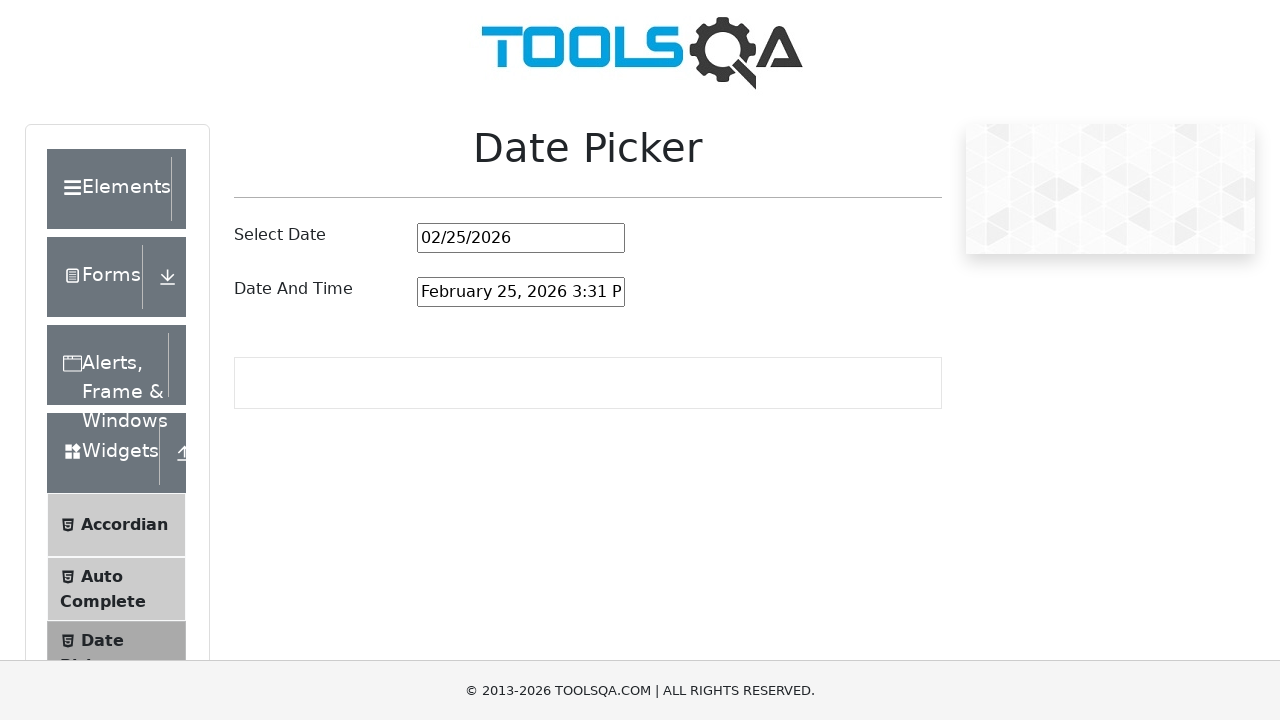

Clicked on date picker input field to open calendar widget at (521, 238) on #datePickerMonthYearInput
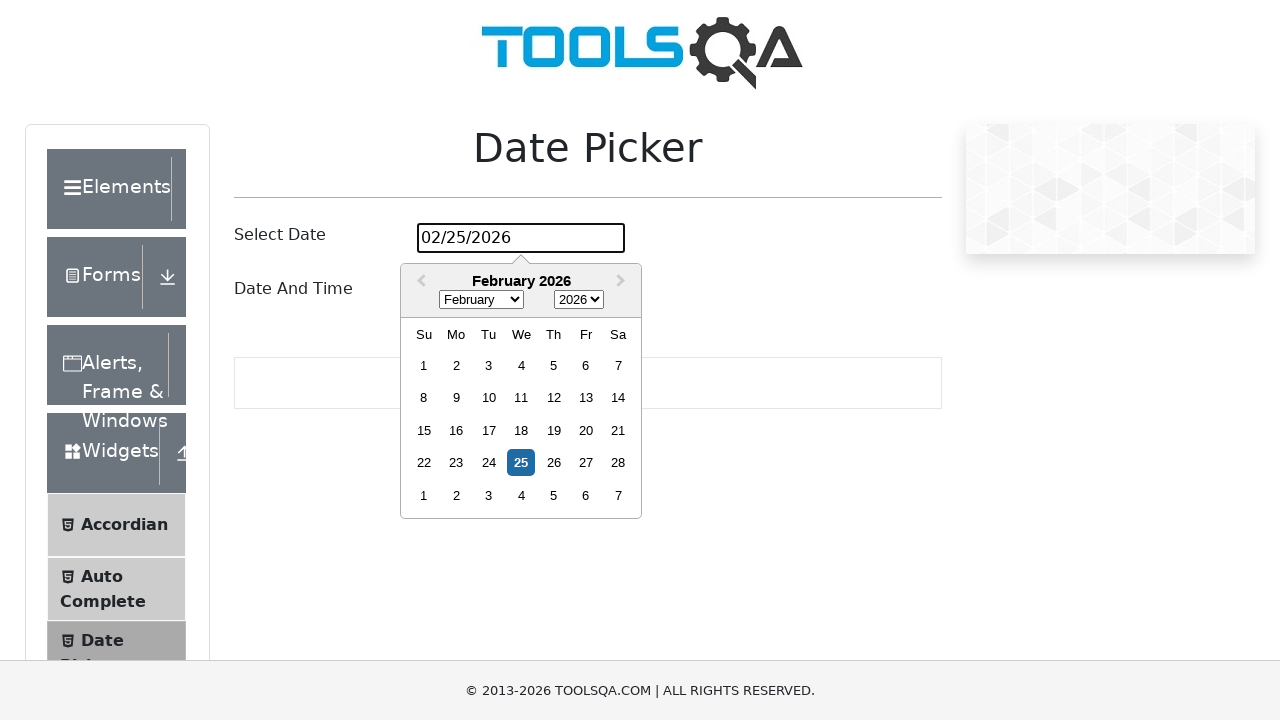

Calendar widget became visible
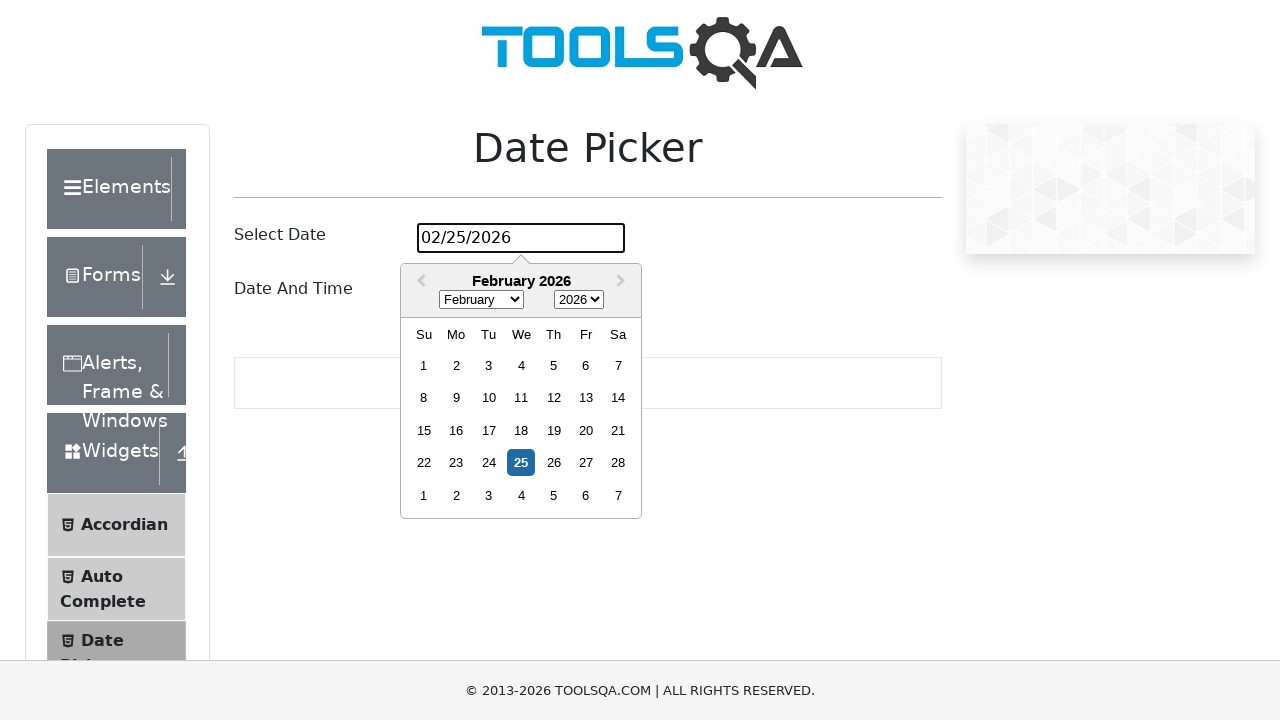

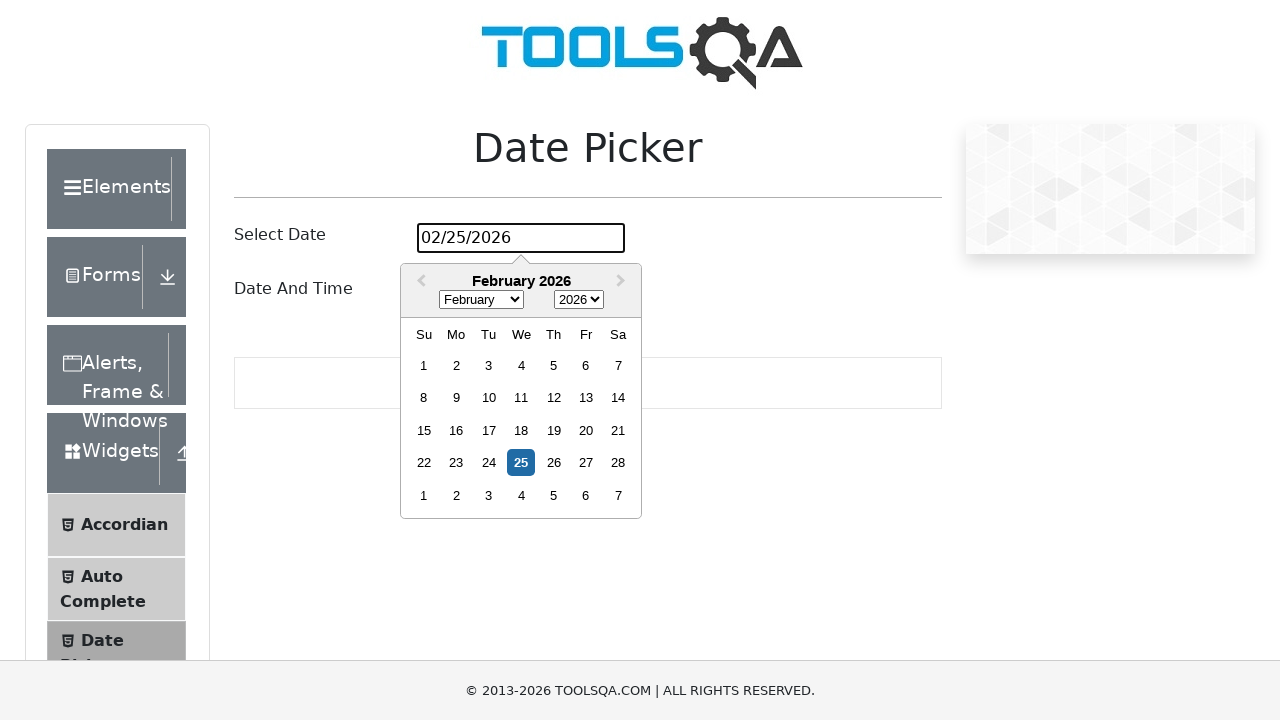